Navigates to the VCTC Pune website's About Us page and waits for it to load

Starting URL: https://vctcpune.com/about-us/

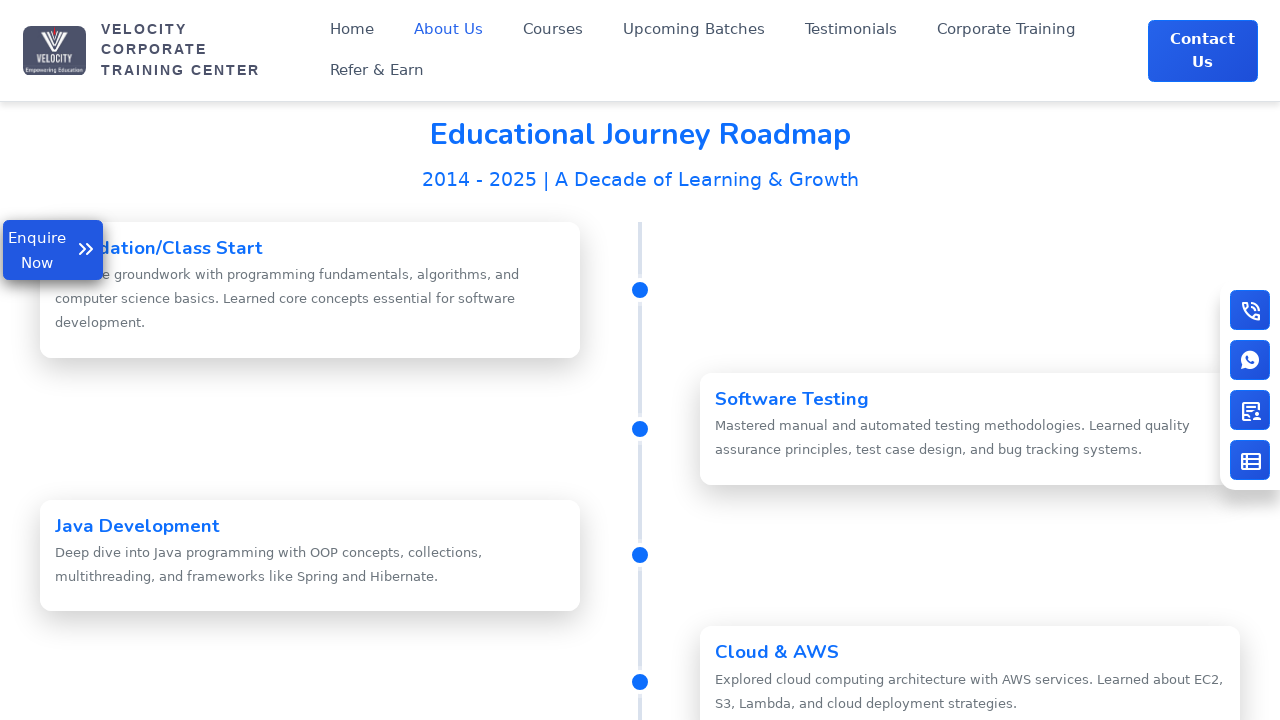

Navigated to VCTC Pune About Us page
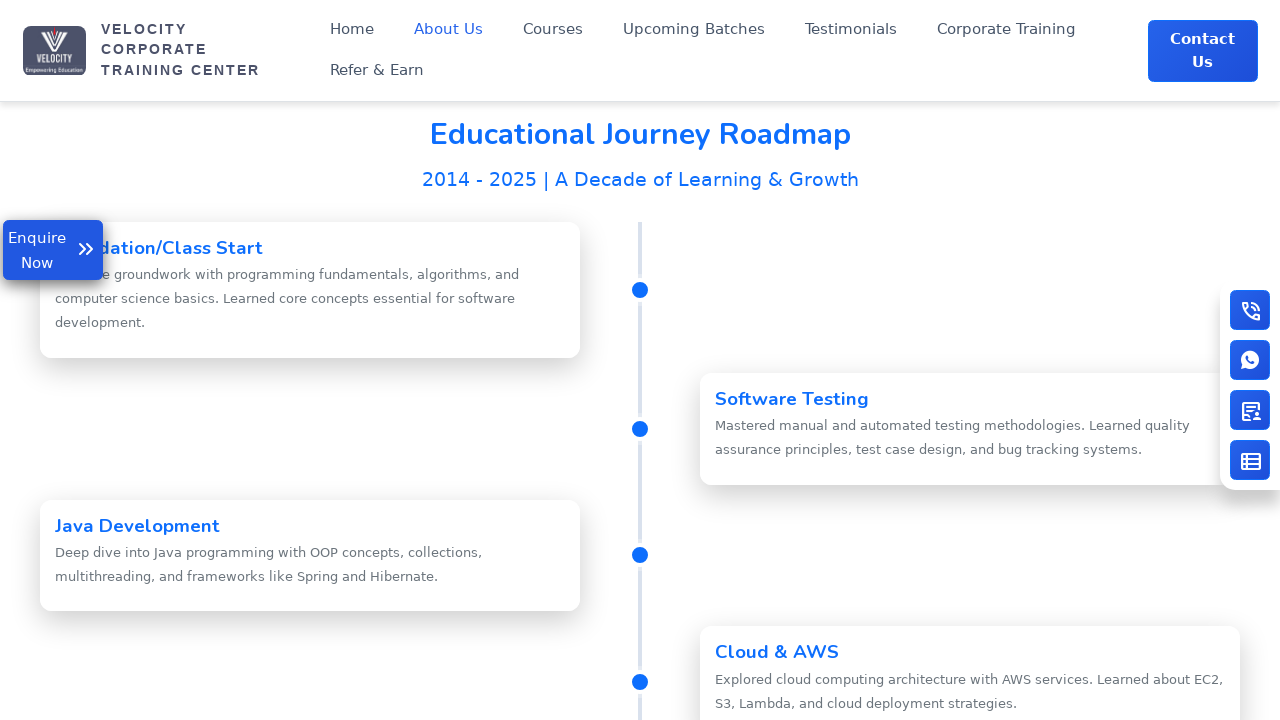

Page DOM content loaded
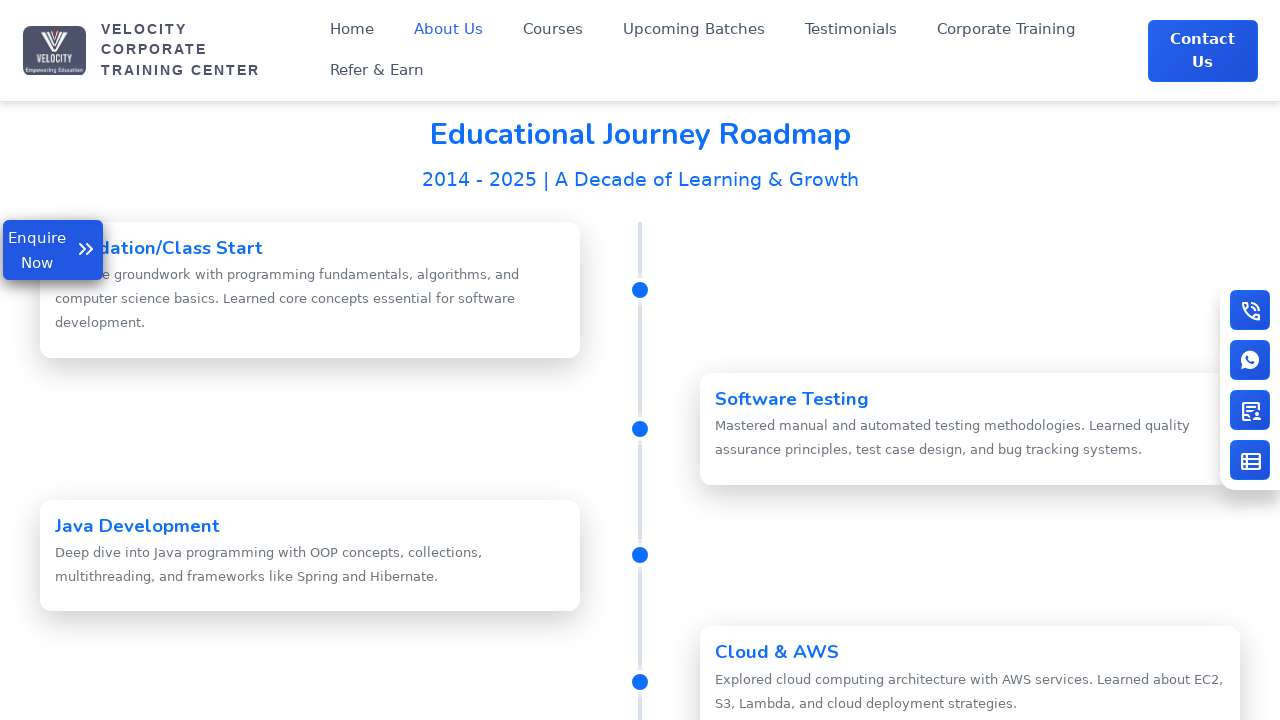

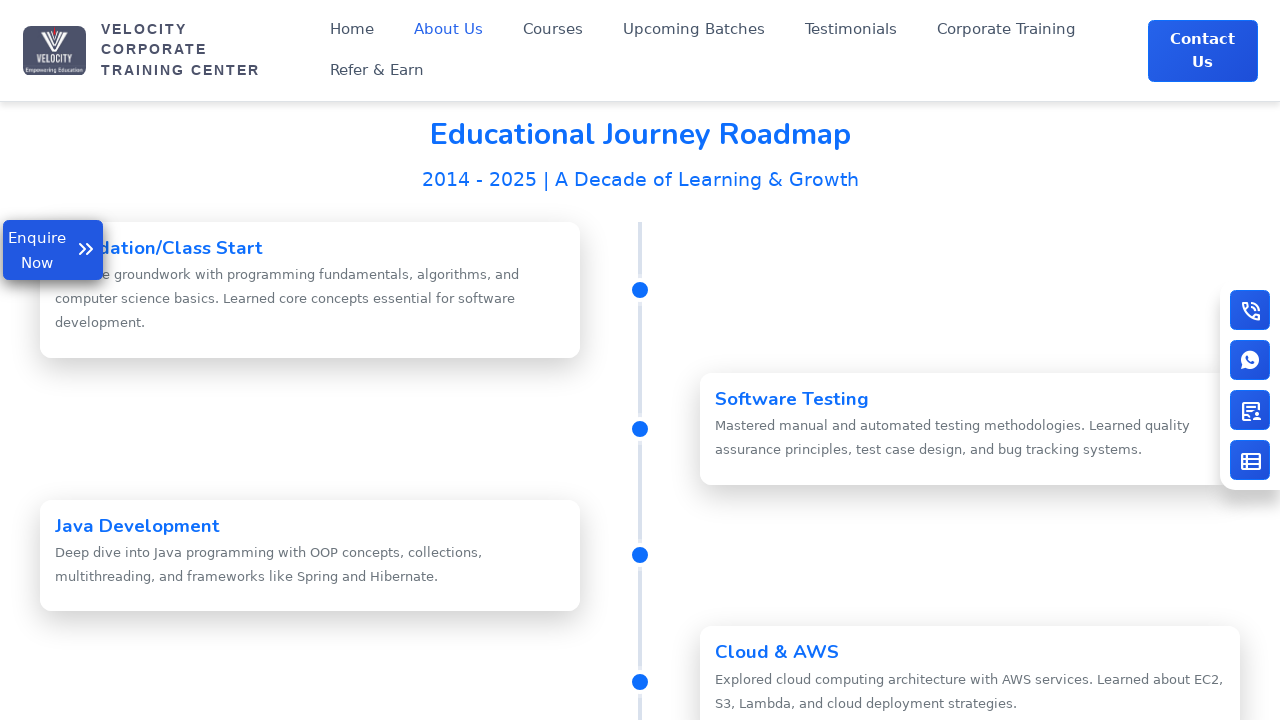